Tests JavaScript alert handling by triggering different types of alerts (simple alert and confirm dialogs) and accepting or dismissing them

Starting URL: http://rahulshettyacademy.com/AutomationPractice/

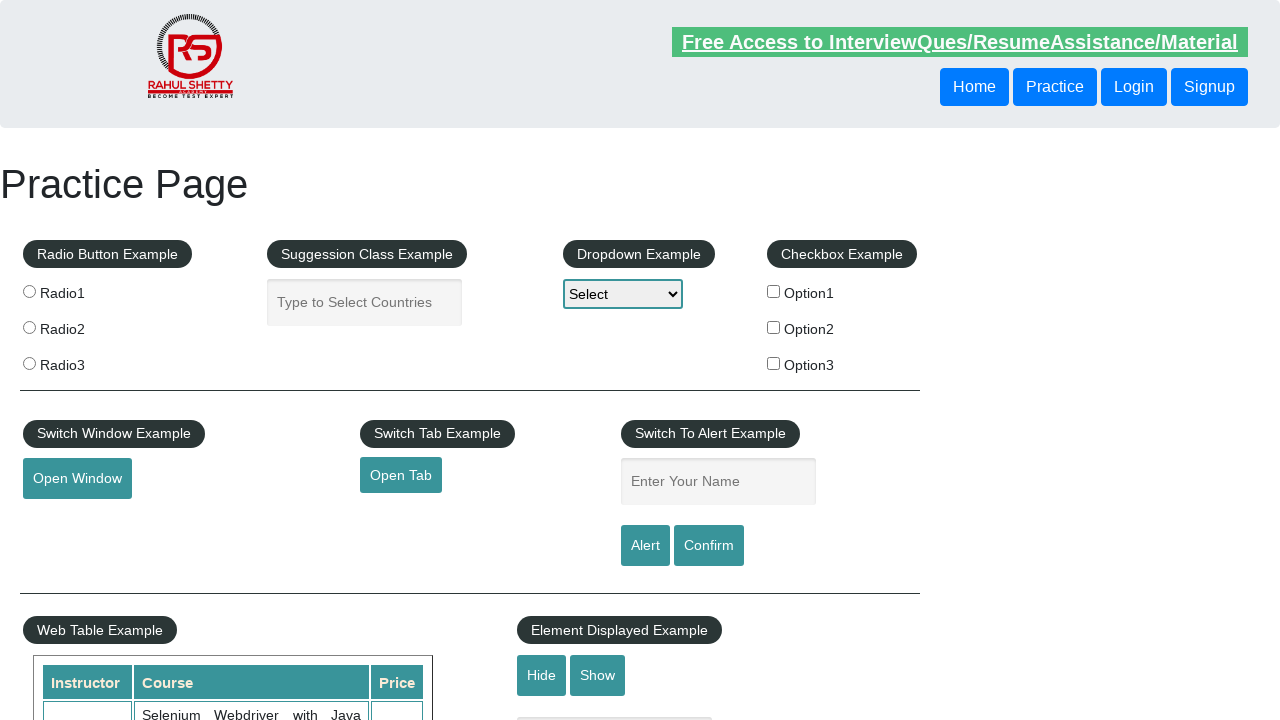

Filled name field with 'Randy' on #name
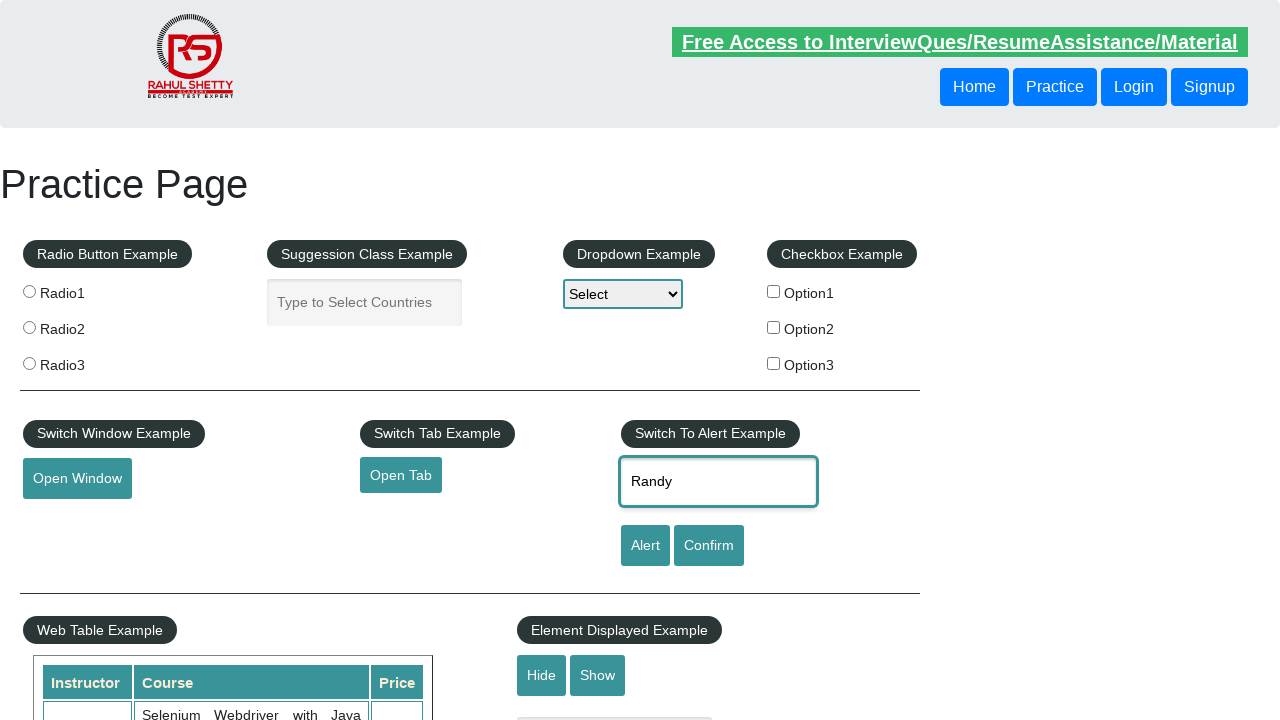

Set up listener to accept dialog alerts
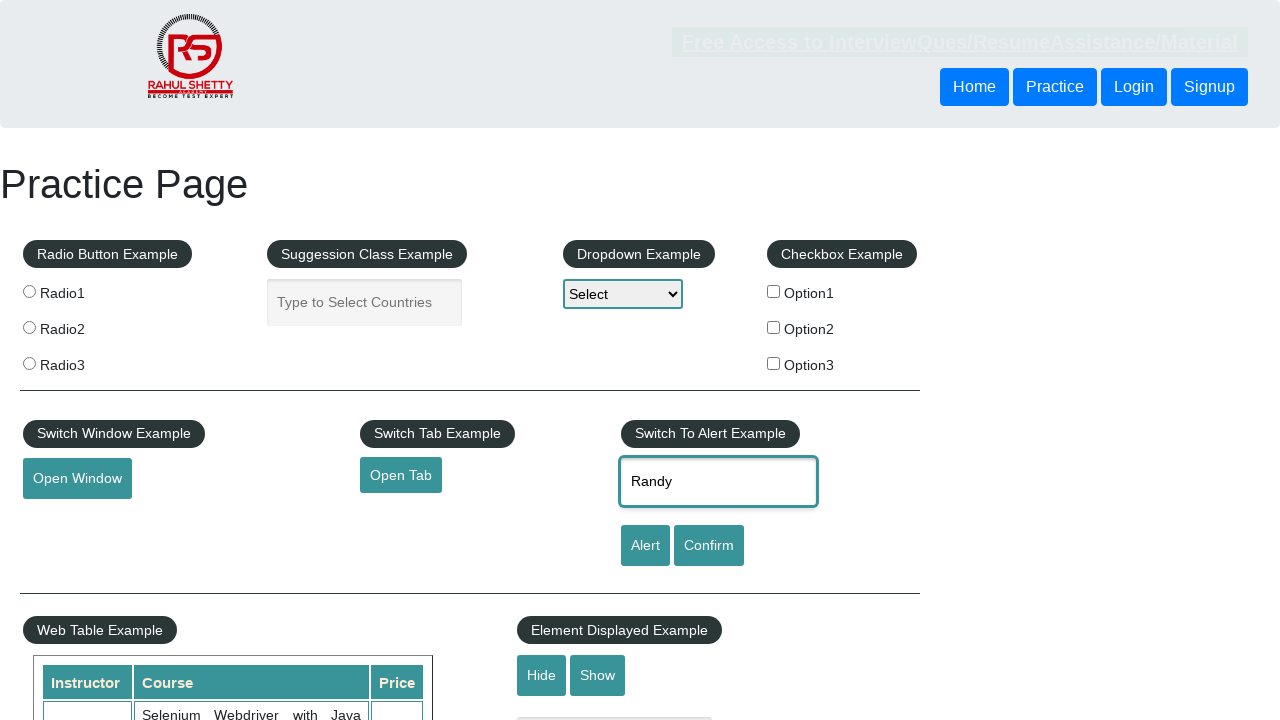

Clicked alert button and accepted the alert dialog at (645, 546) on [id='alertbtn']
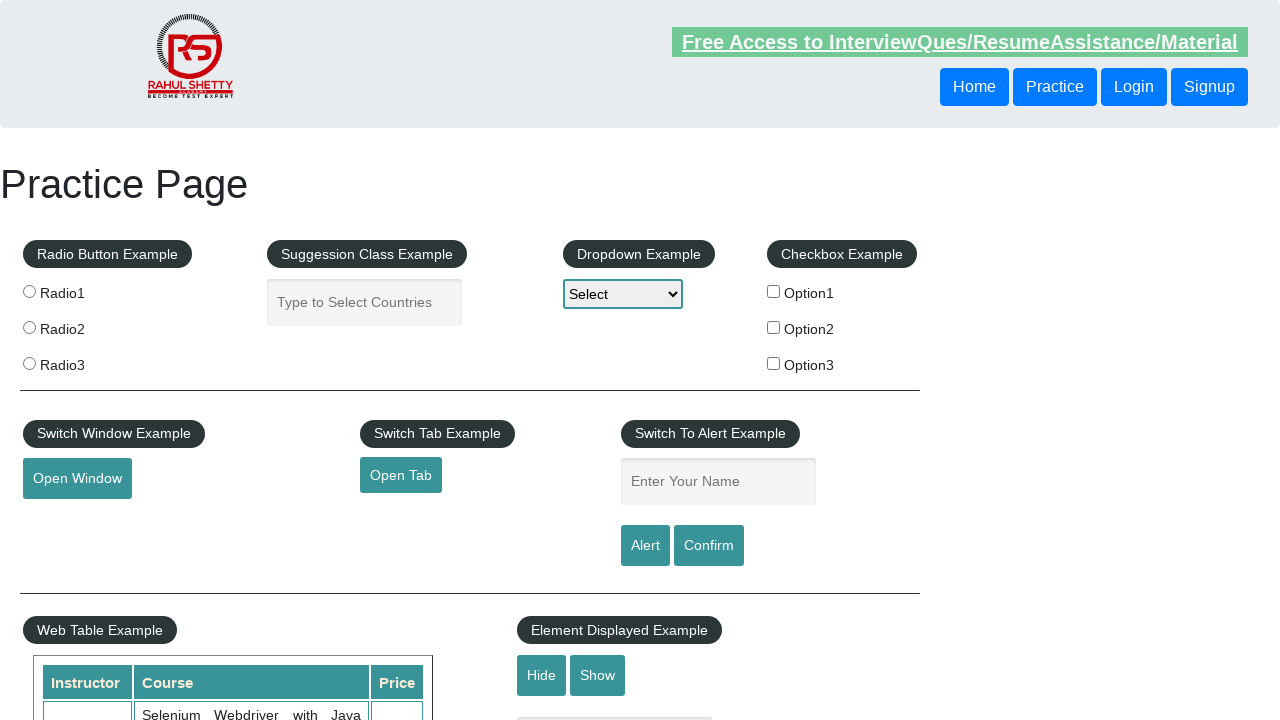

Set up listener to dismiss next dialog
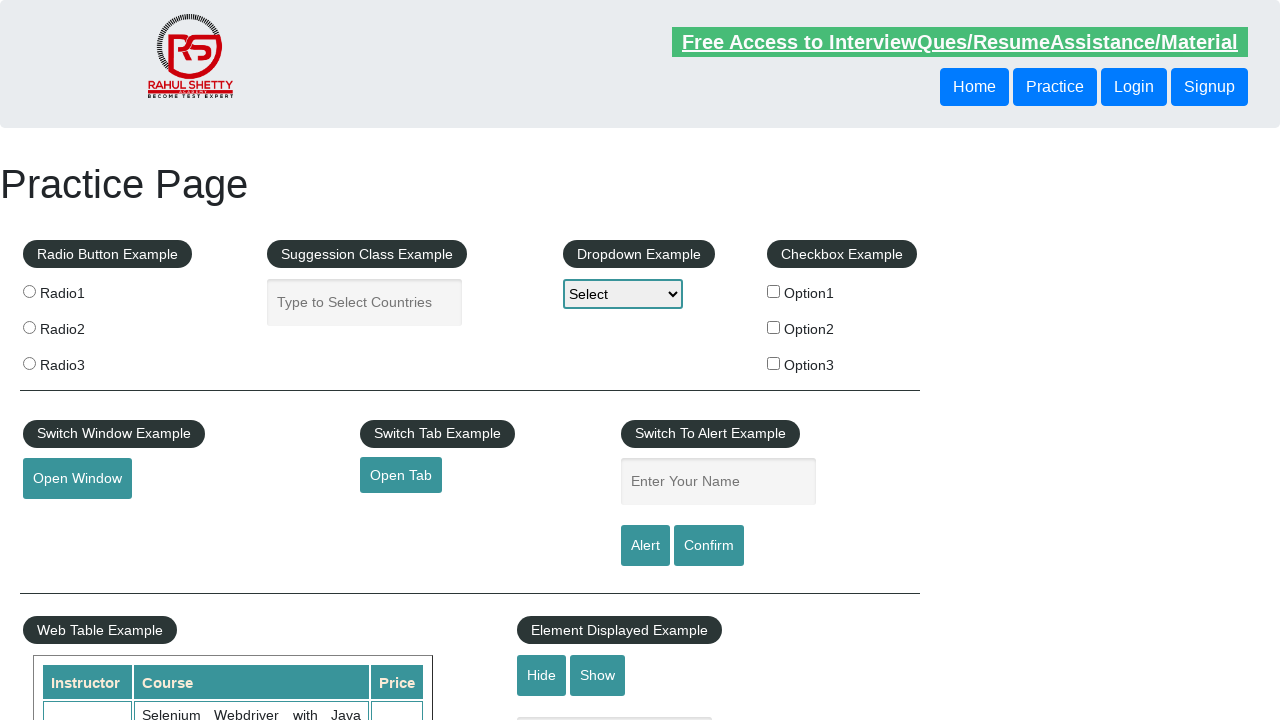

Clicked confirm button and dismissed the confirm dialog at (709, 546) on [id='confirmbtn']
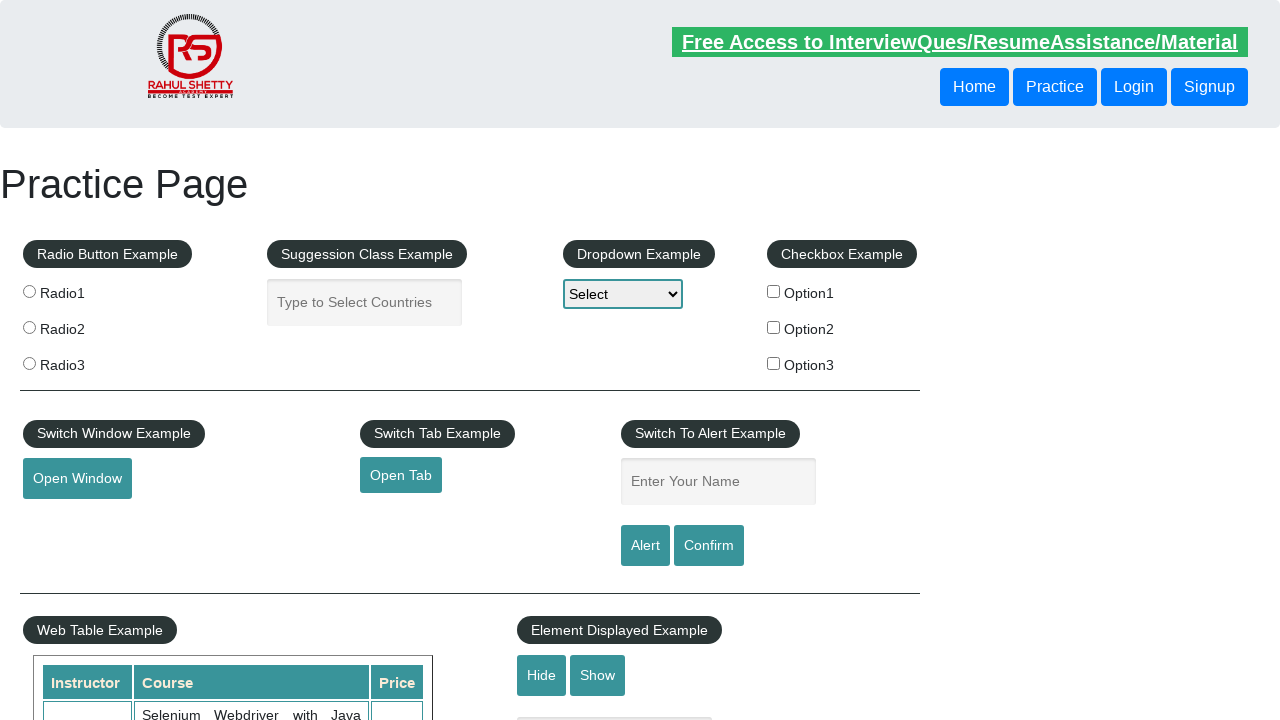

Set up listener to accept next dialog
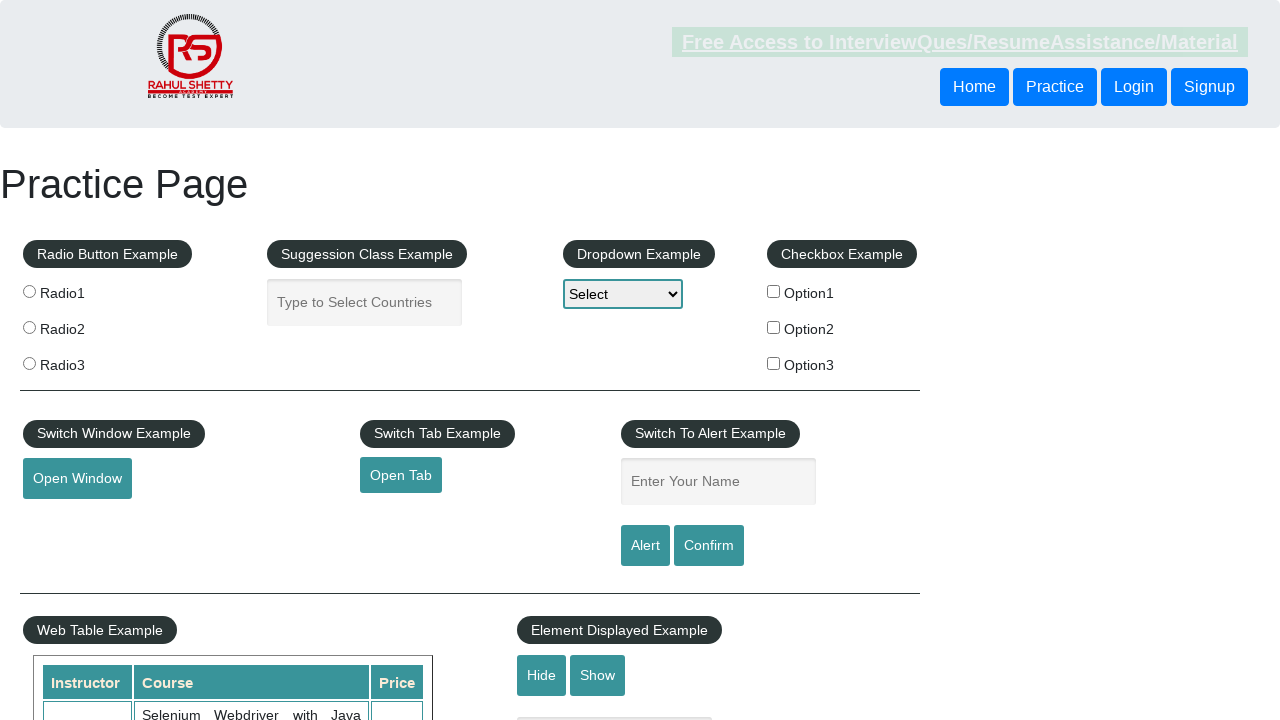

Clicked confirm button again and accepted the confirm dialog at (709, 546) on [id='confirmbtn']
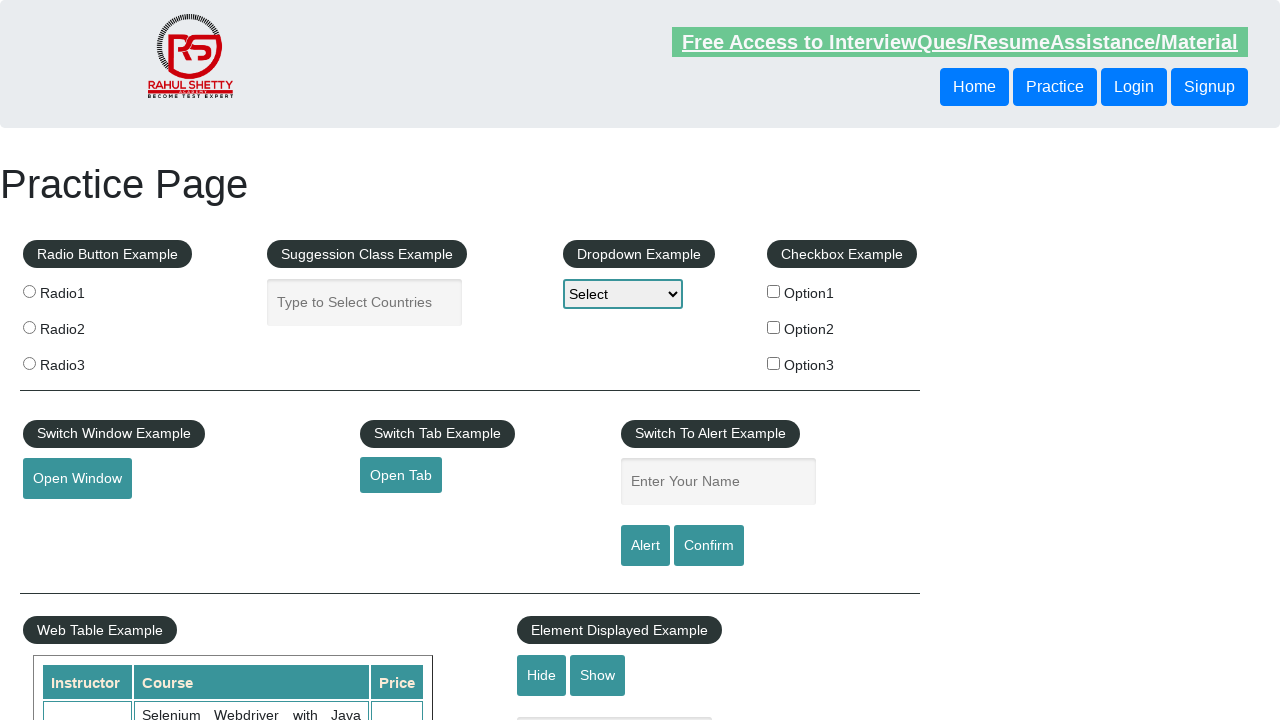

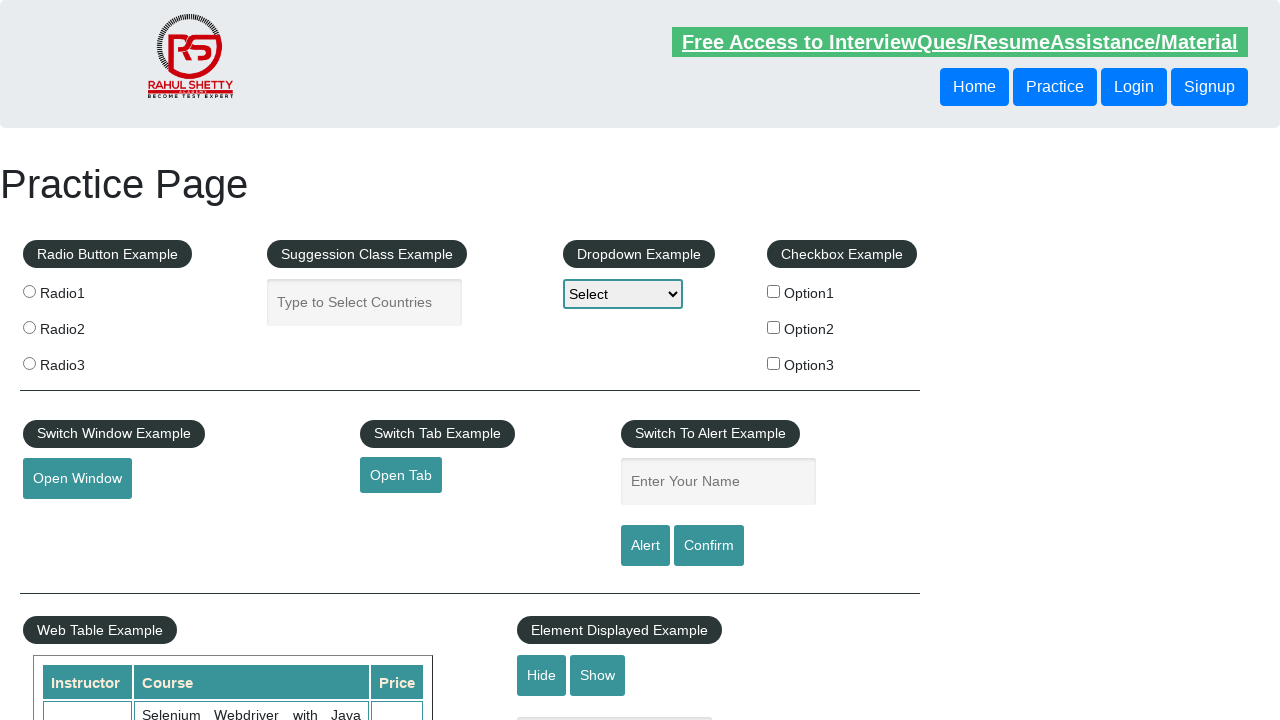